Tests navigation by clicking a category card, selecting a place, and returning to home page via logo

Starting URL: https://www.navigator.ba/#/categories

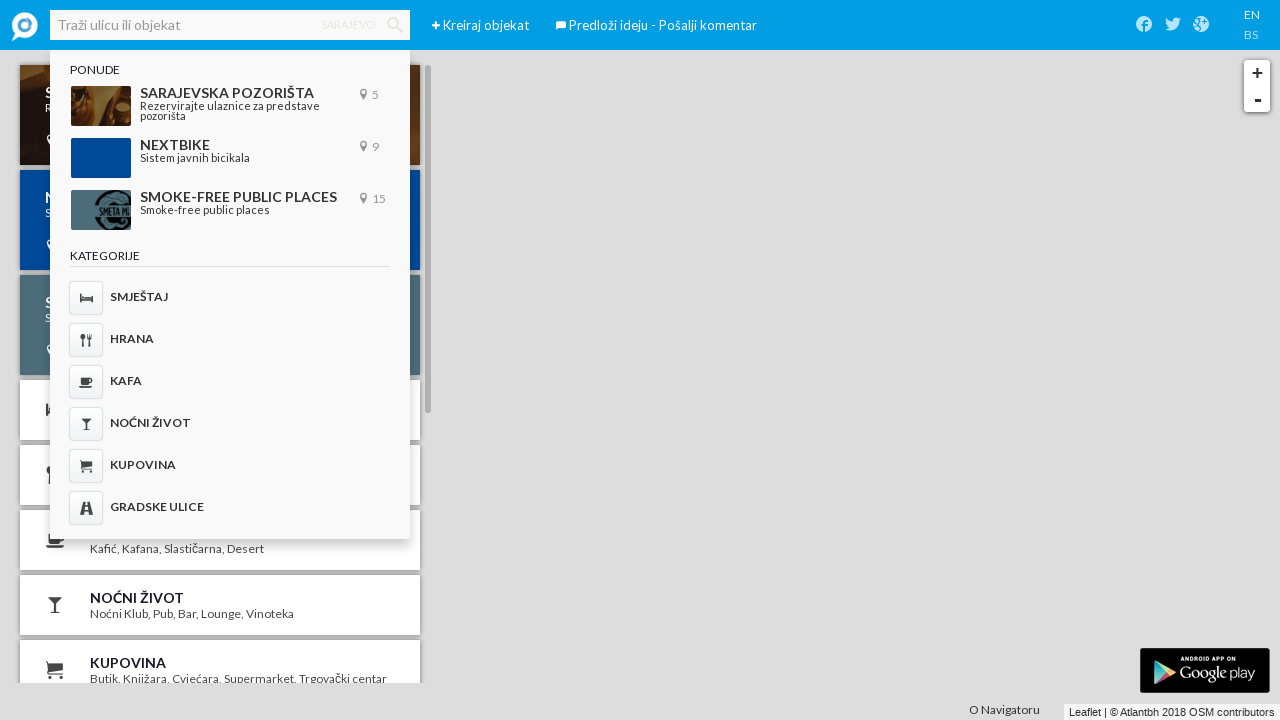

Clicked on the theaters category card at (230, 106) on a[href='#/list/sarajevska-pozorista']
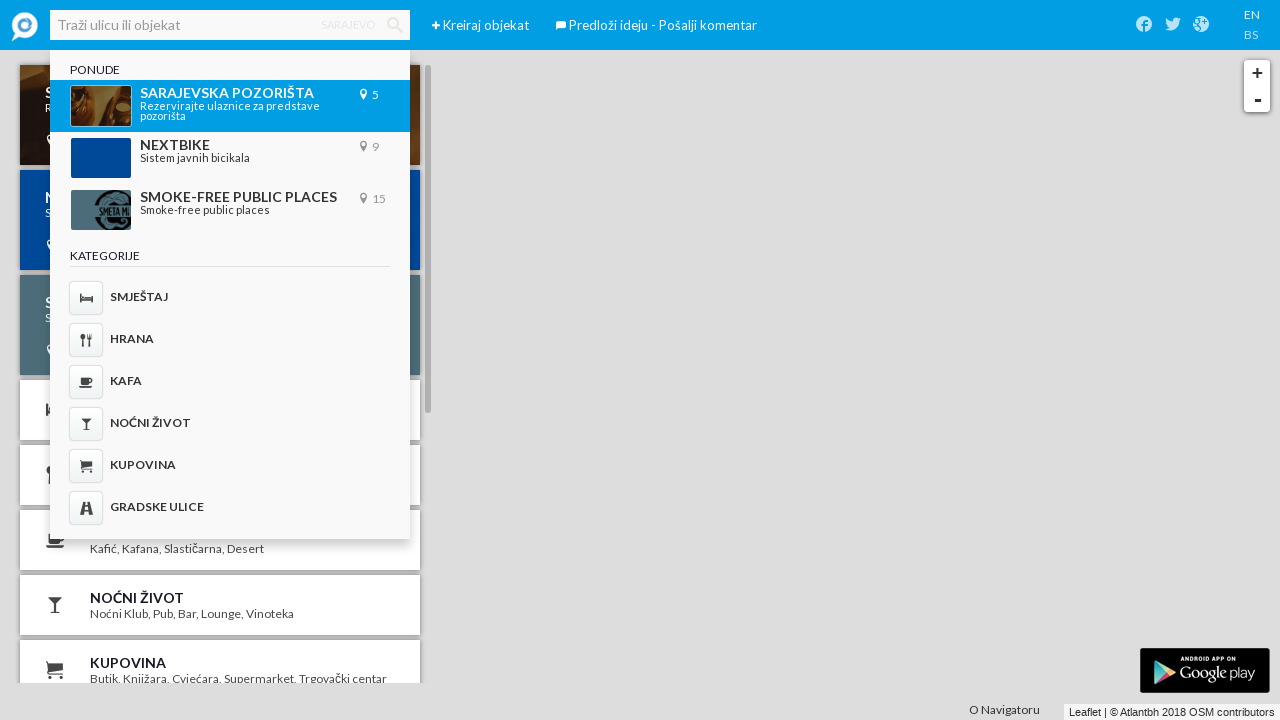

Clicked on National Theater place at (220, 122) on a[href='#/p/narodno-pozoriste?list=sarajevska-pozorista']
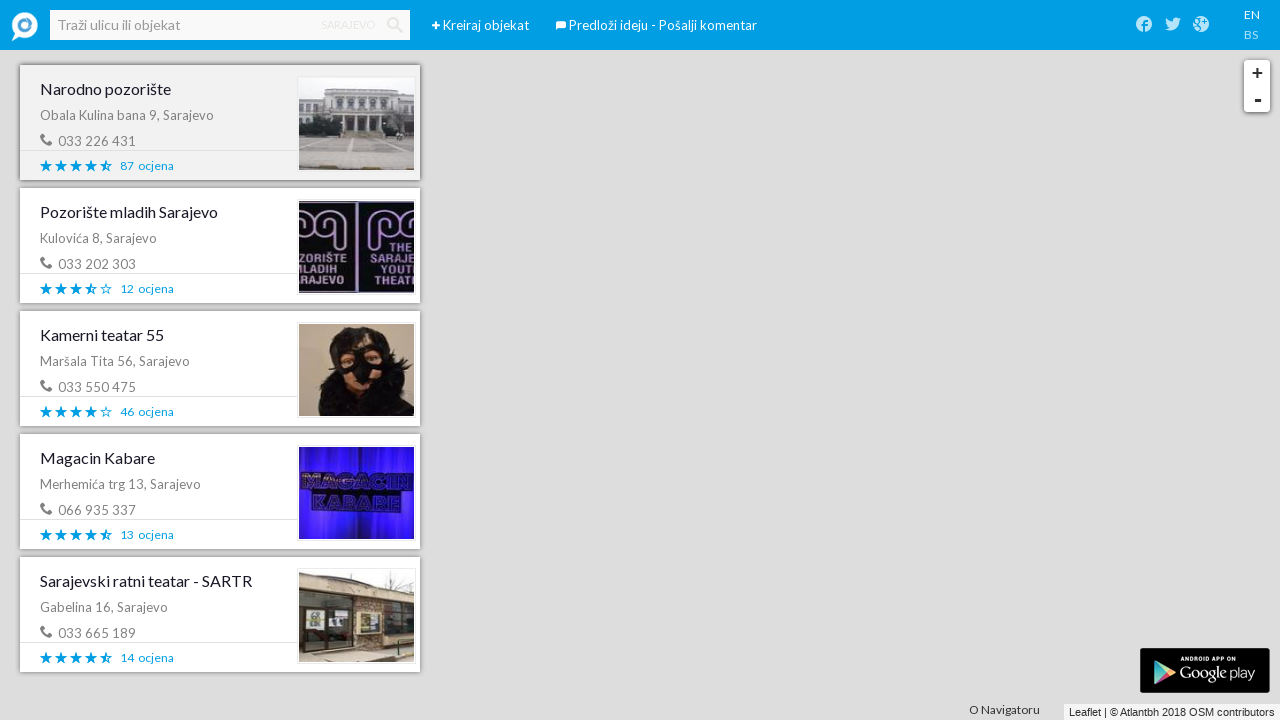

Navigated to National Theater details page
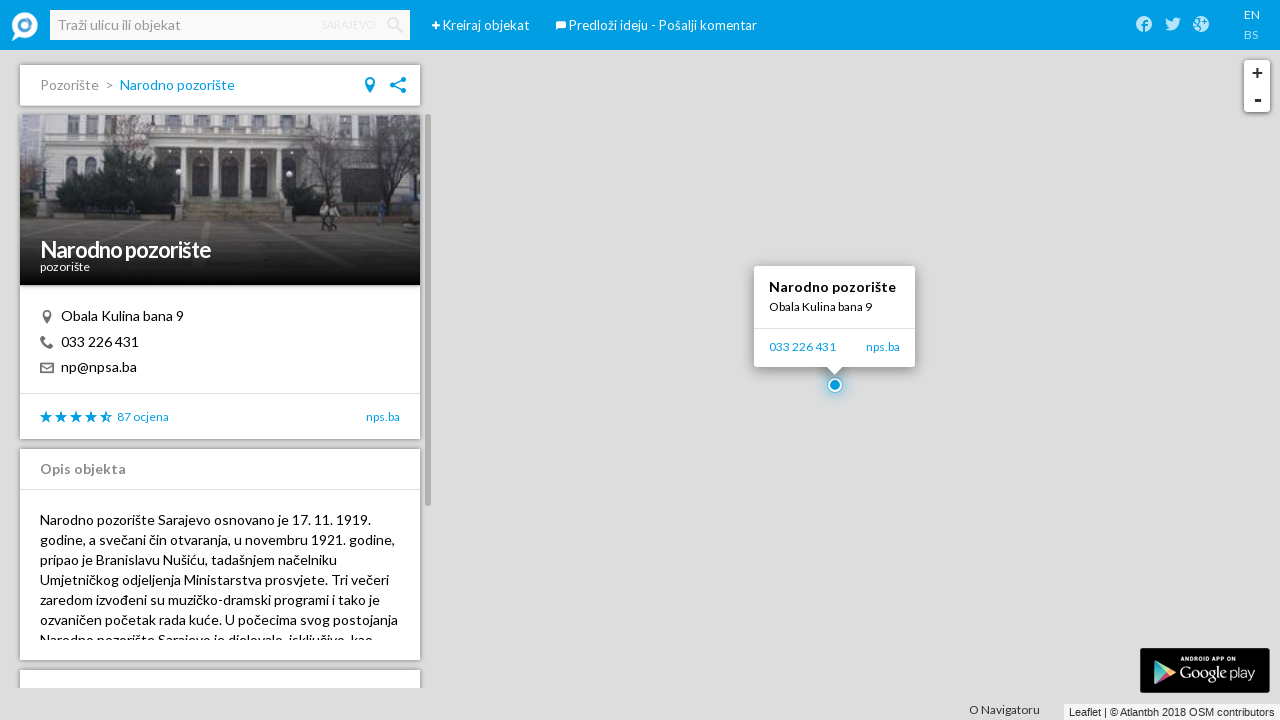

Clicked logo to return to home page at (25, 25) on .logo
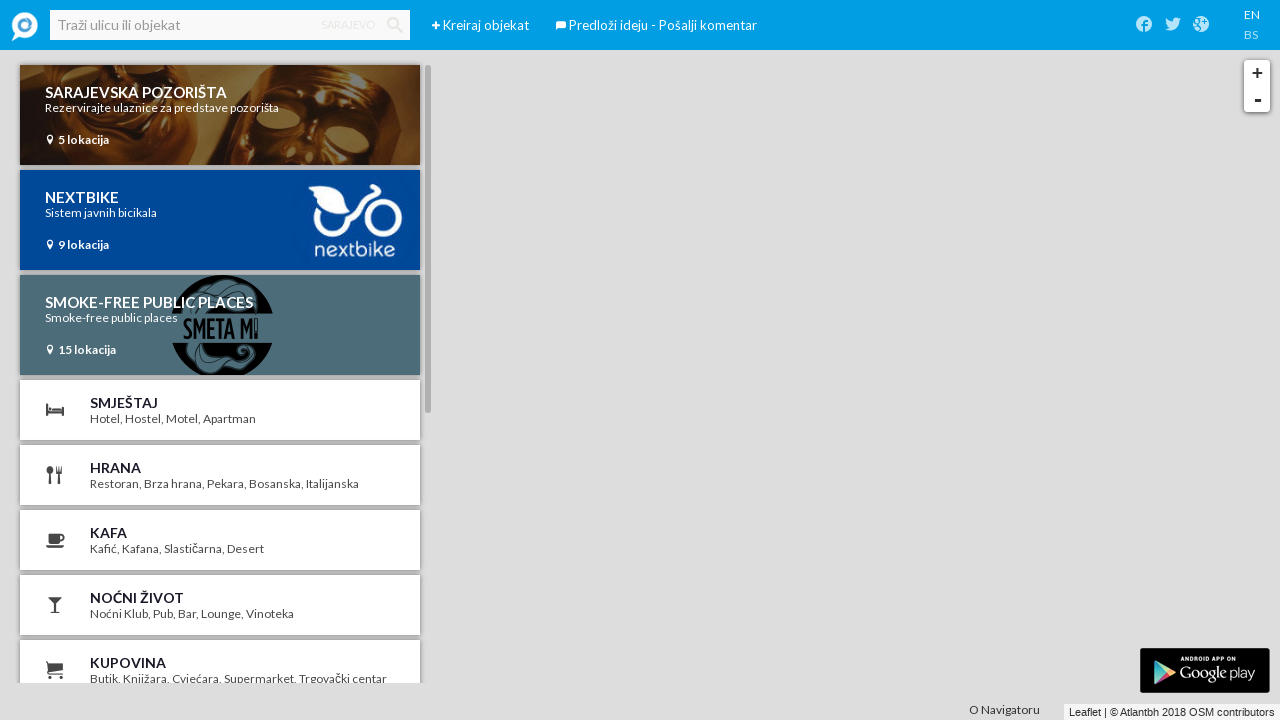

Navigated back to categories page
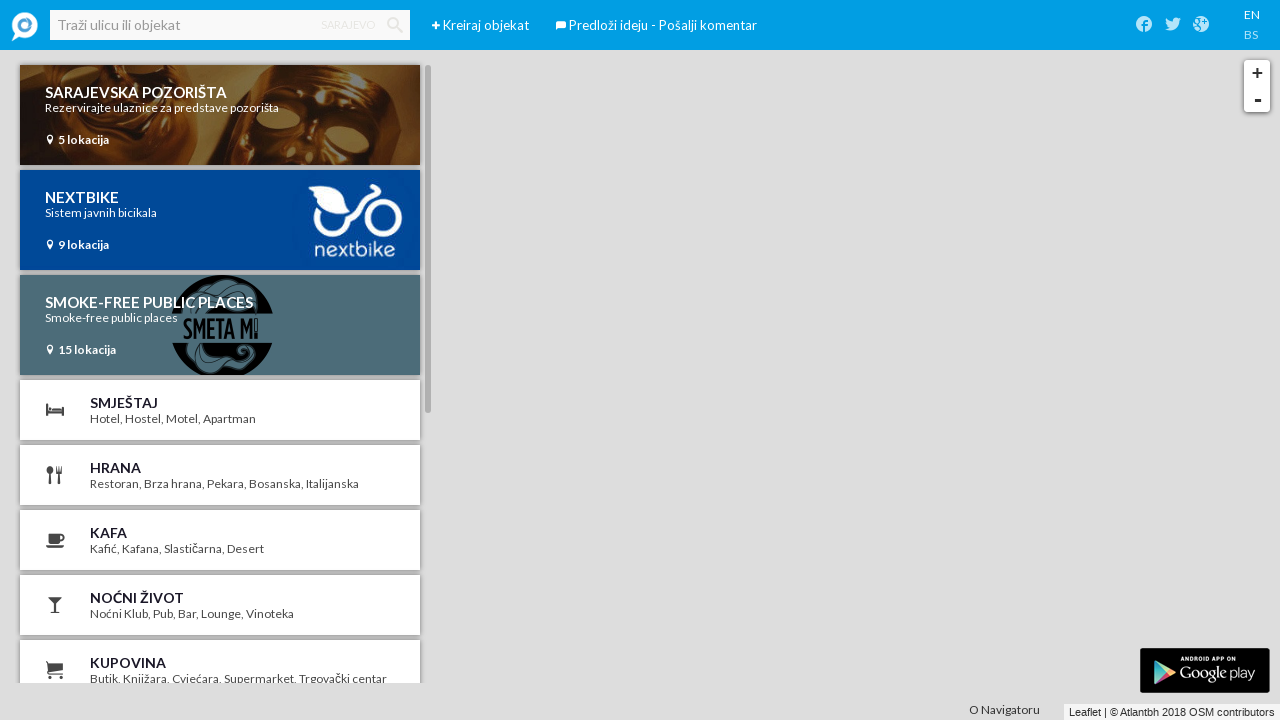

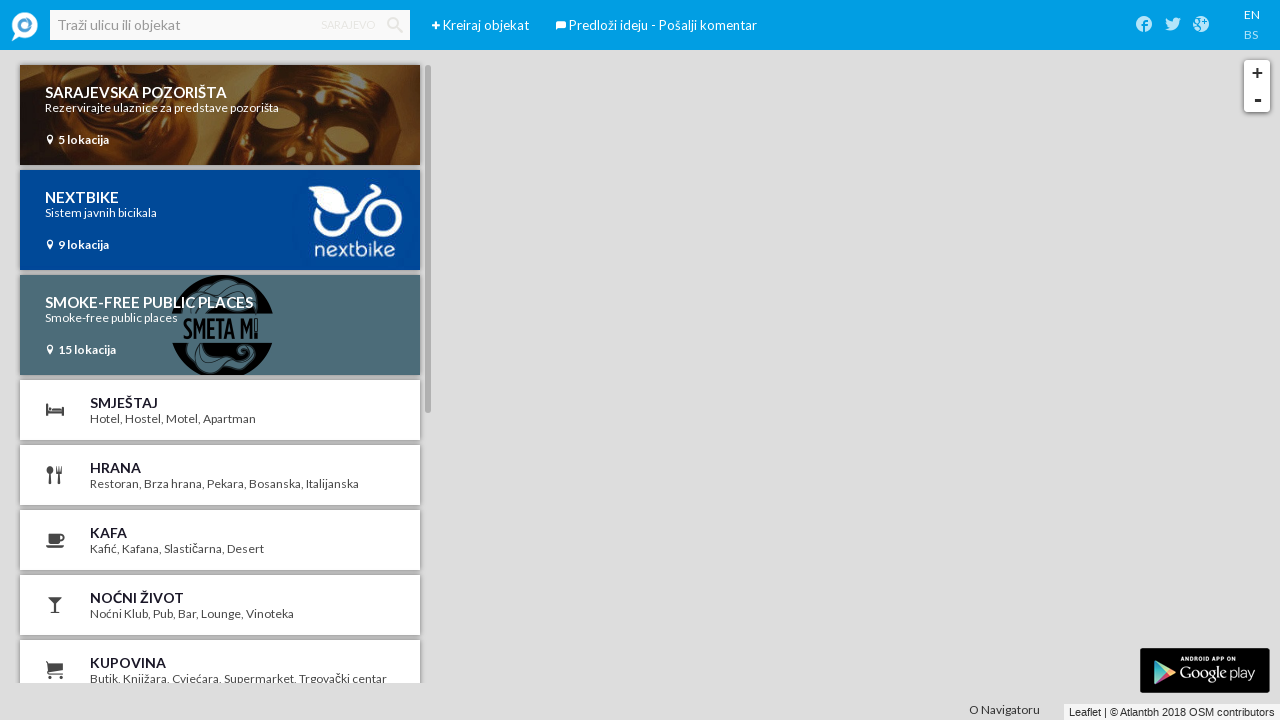